Tests alert handling functionality by clicking a button that triggers an alert and accepting it

Starting URL: https://letcode.in/waits

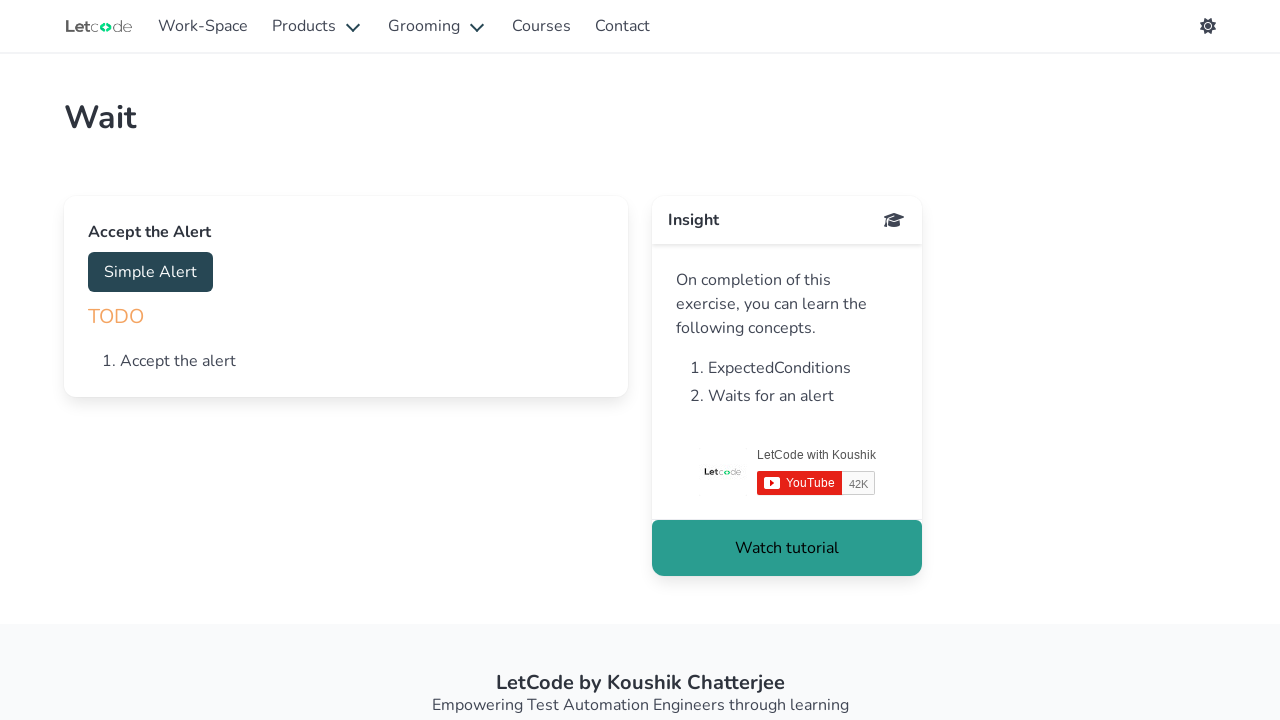

Clicked button to trigger alert at (150, 272) on #accept
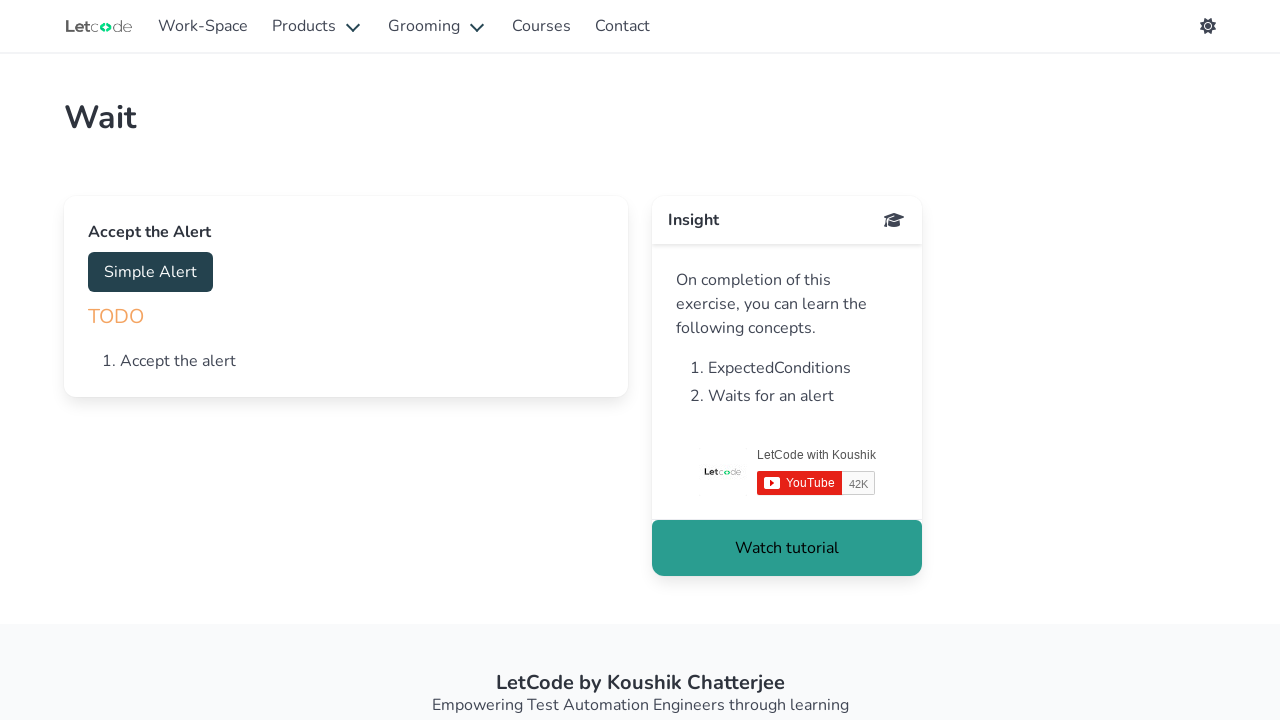

Set up dialog handler to accept alerts
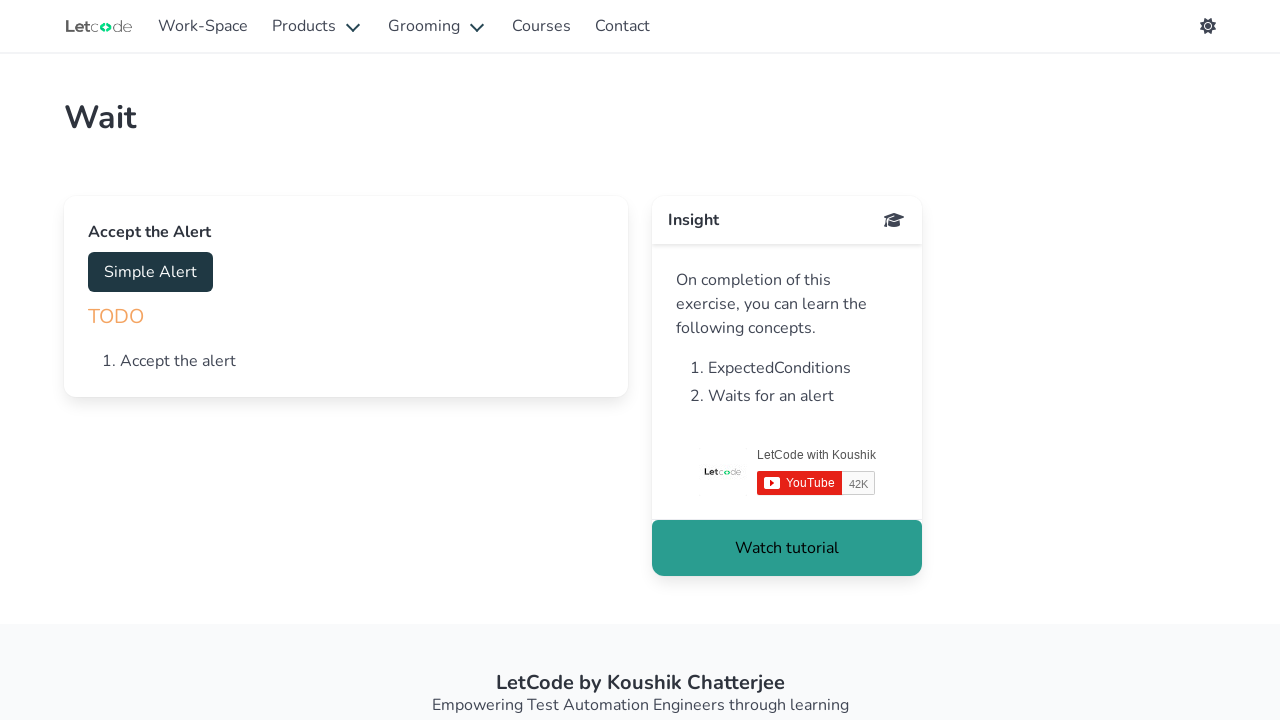

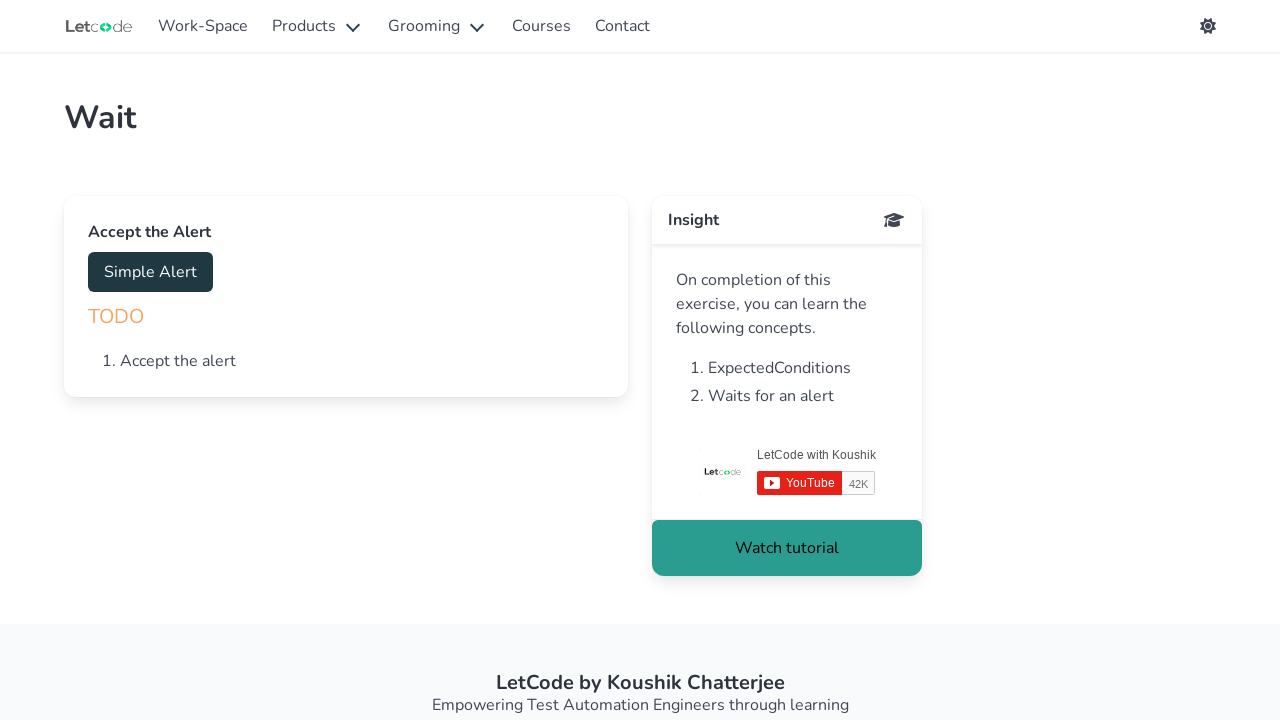